Navigates to the ChatGPT homepage. This is a minimal test that only loads the page without performing any additional actions.

Starting URL: https://chatgpt.com/

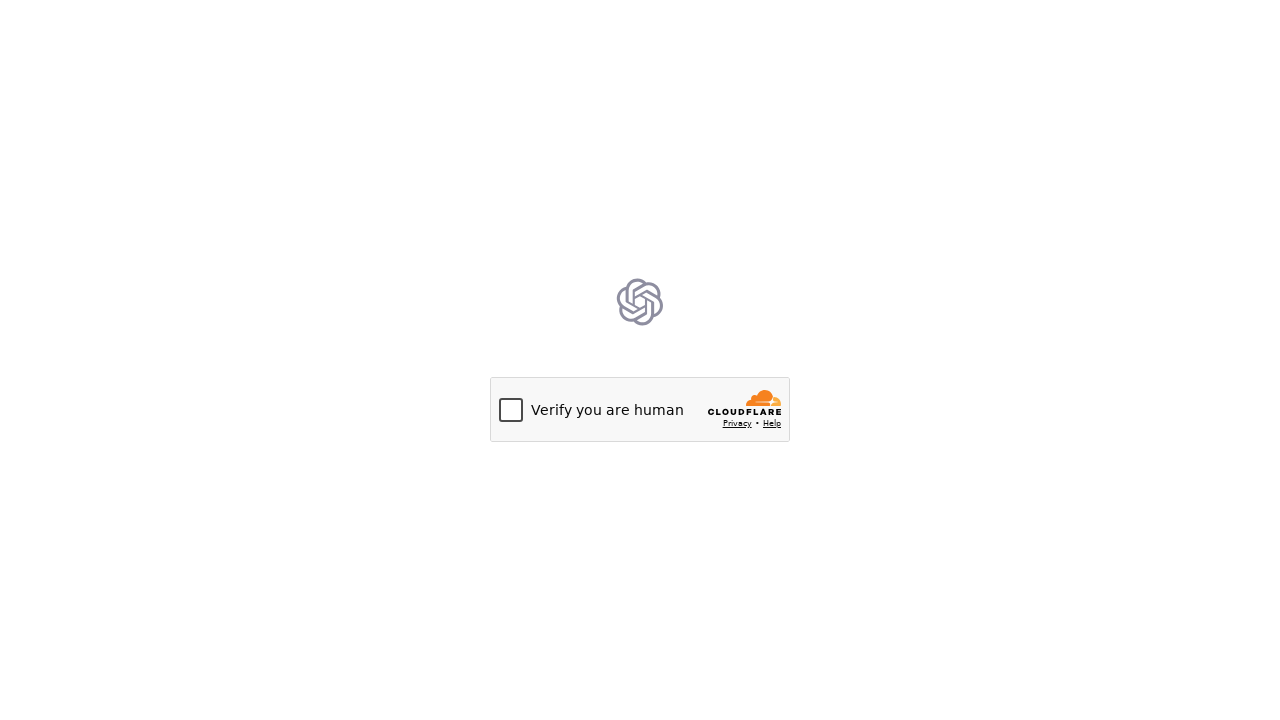

Navigated to ChatGPT homepage
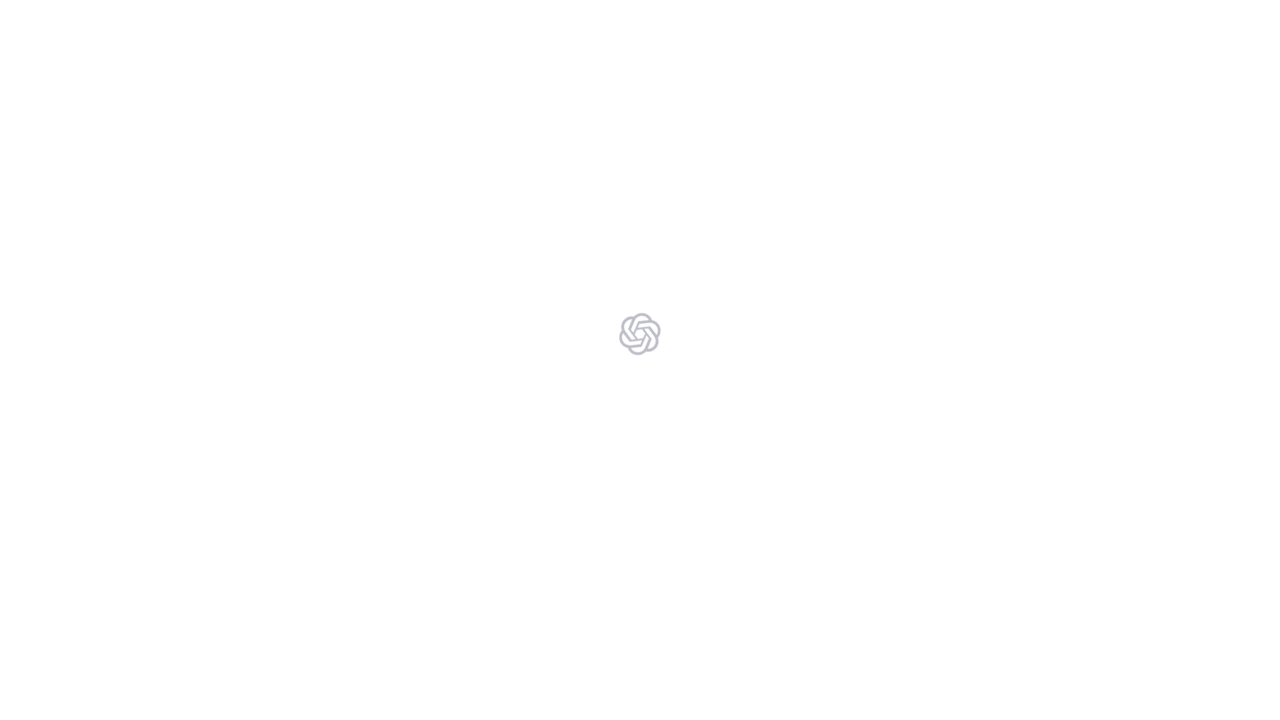

Page fully loaded (domcontentloaded)
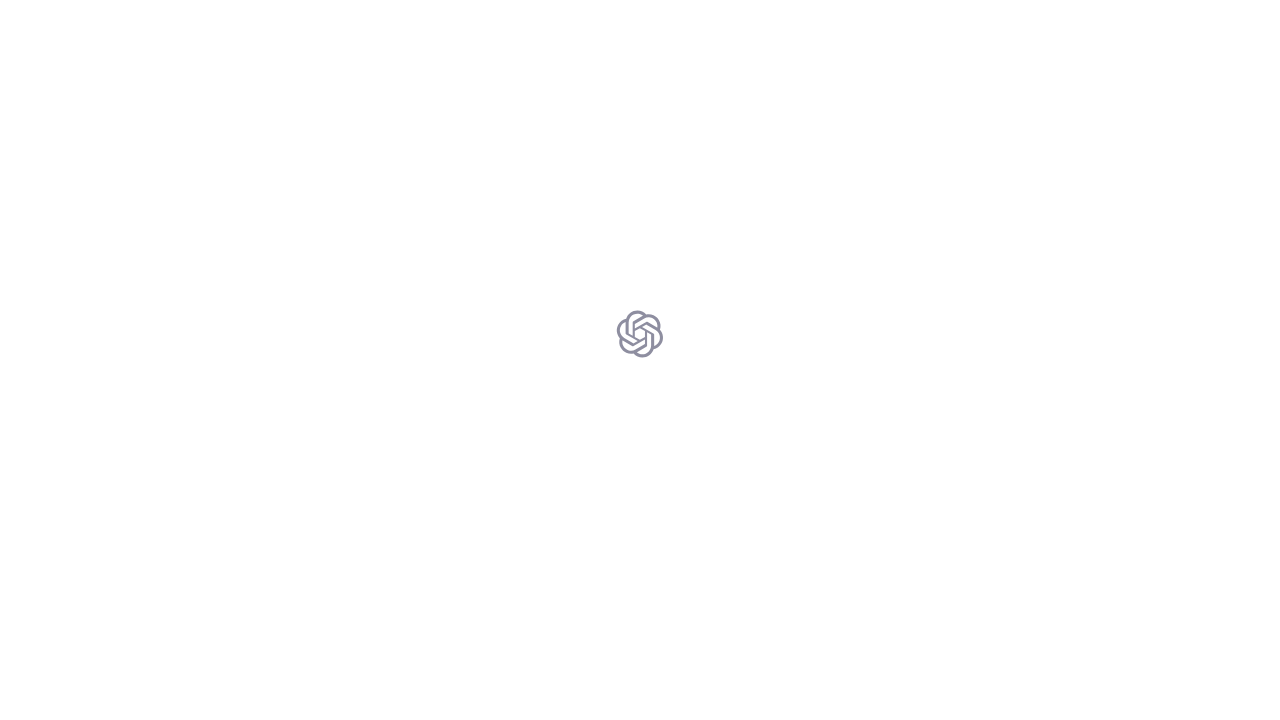

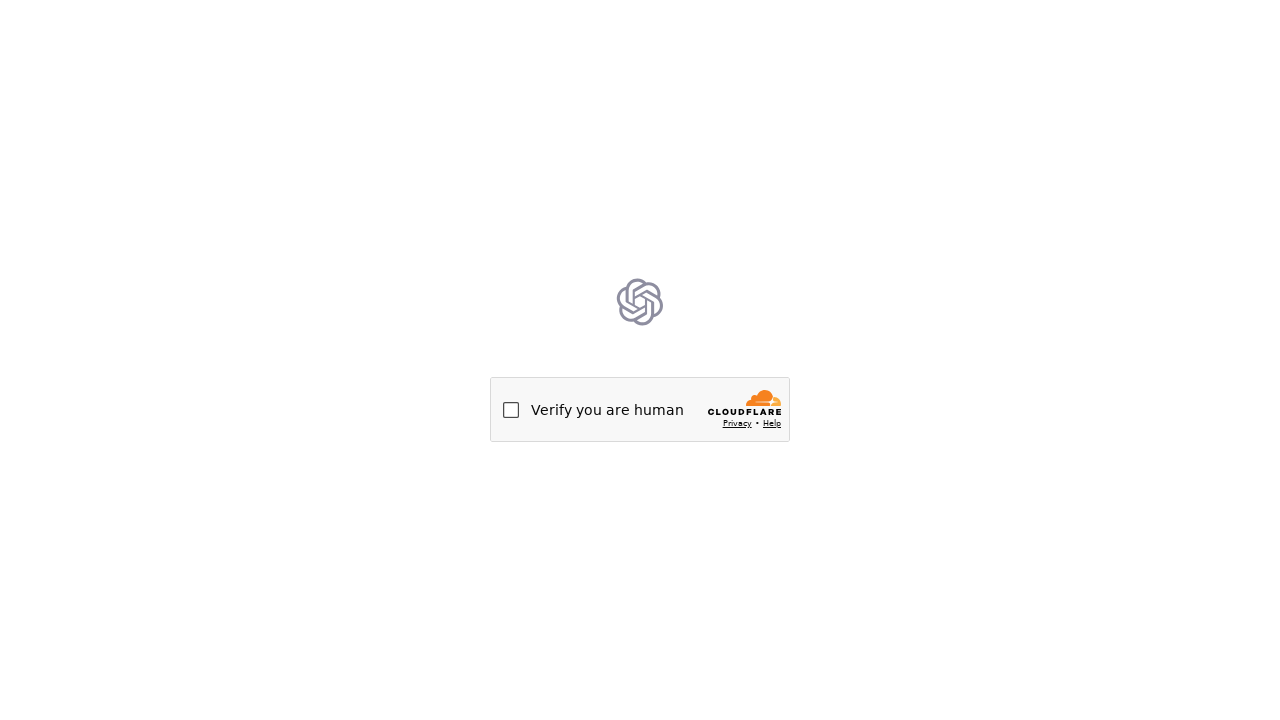